Navigates to nowsecure.nl (an anti-bot test site) and then to datadome.co, verifying that pages load successfully by checking for page content.

Starting URL: https://nowsecure.nl

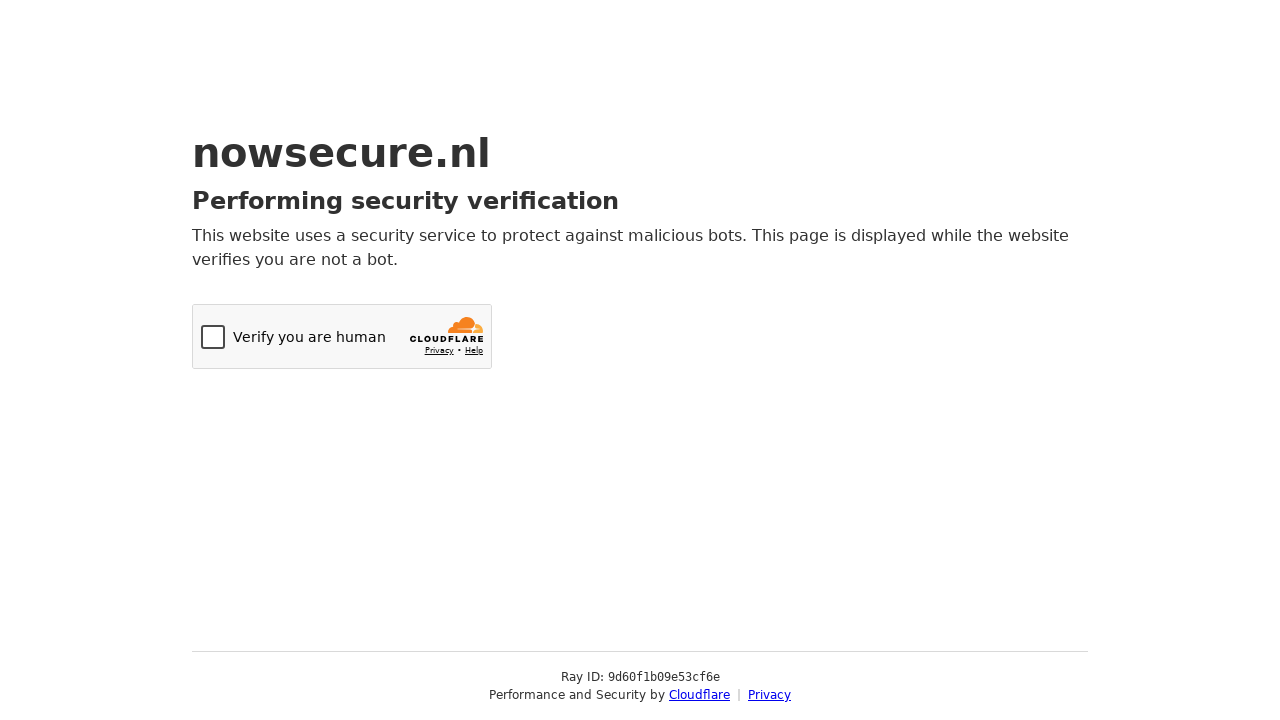

Waited for nowsecure.nl page to reach domcontentloaded state
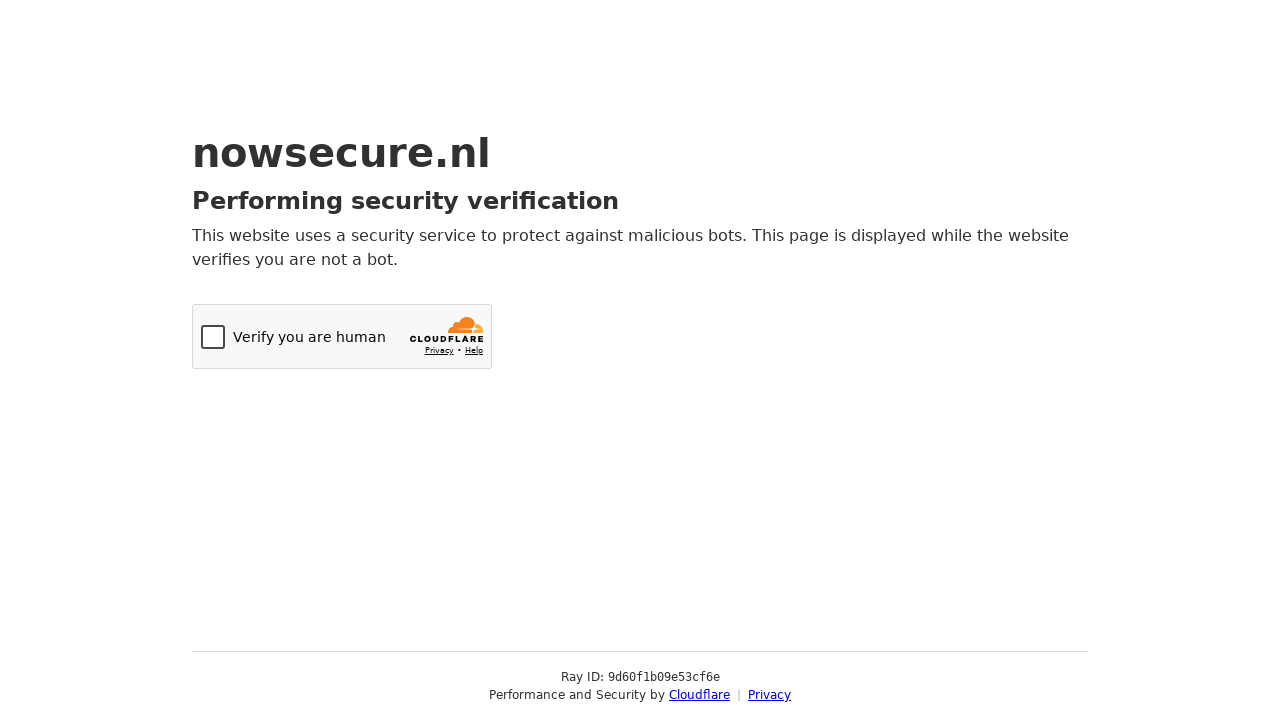

Navigated to datadome.co
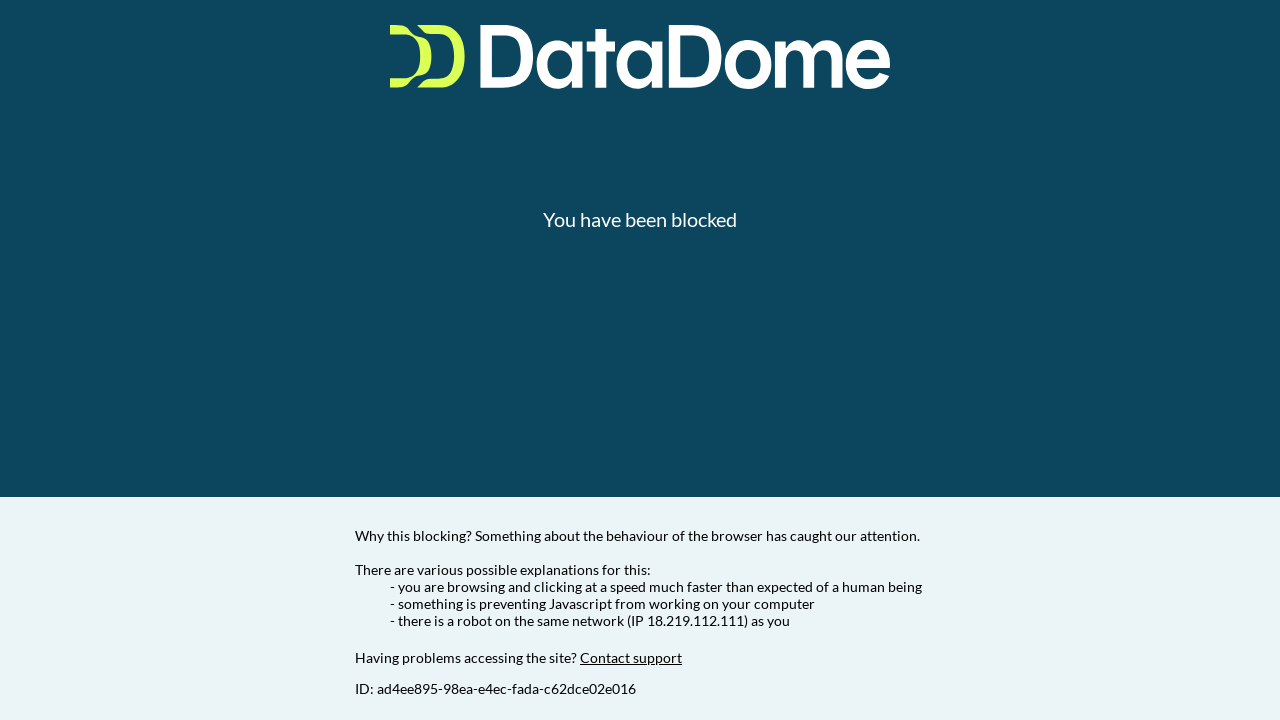

Waited for datadome.co page to reach domcontentloaded state
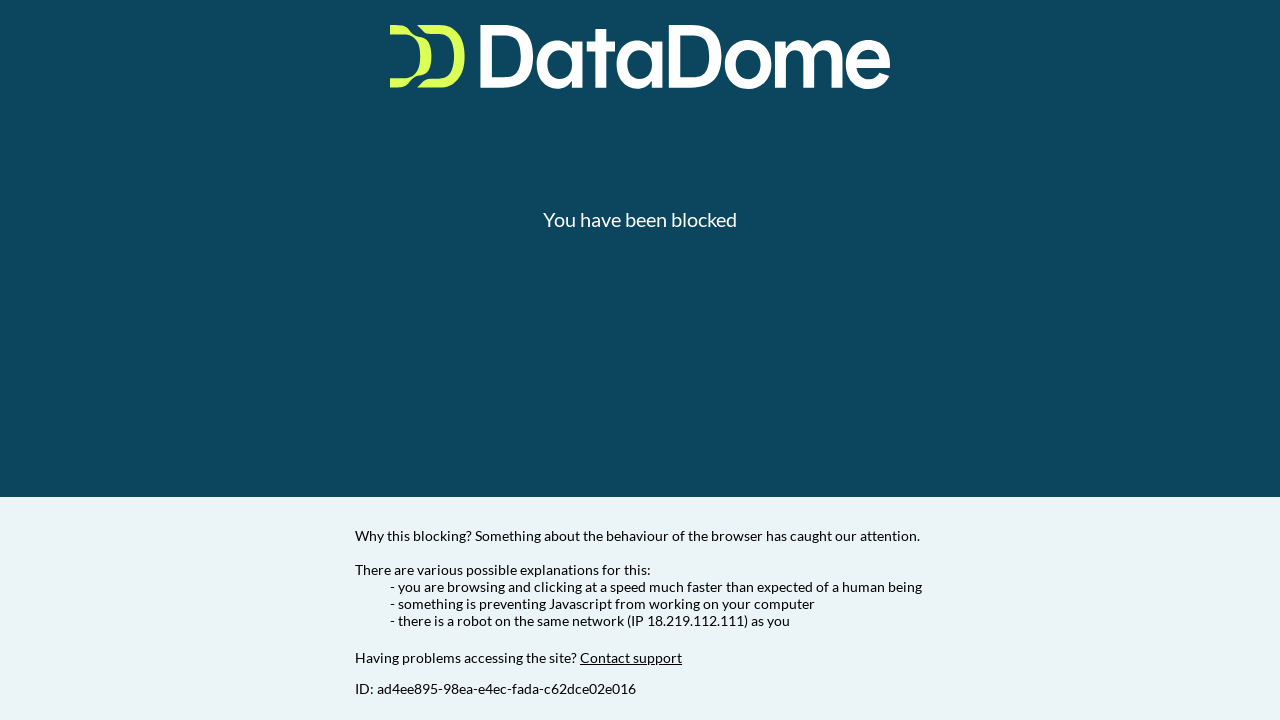

Verified page has loaded by confirming document title exists
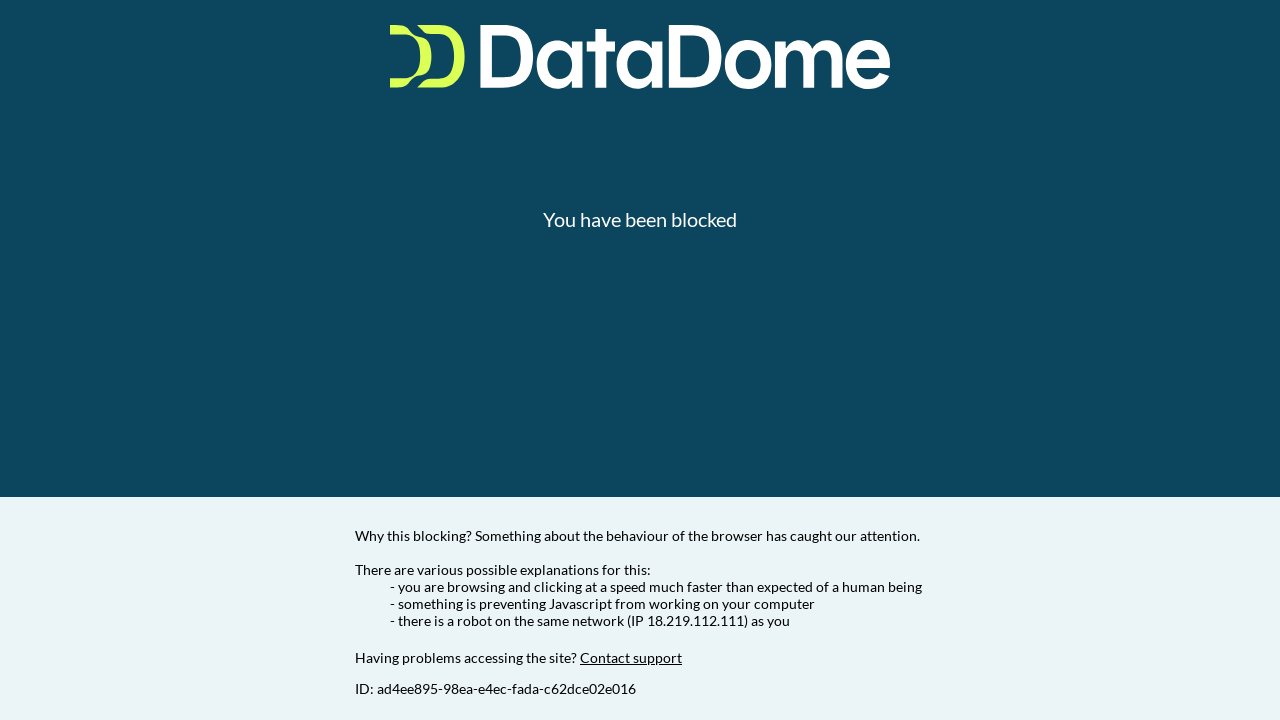

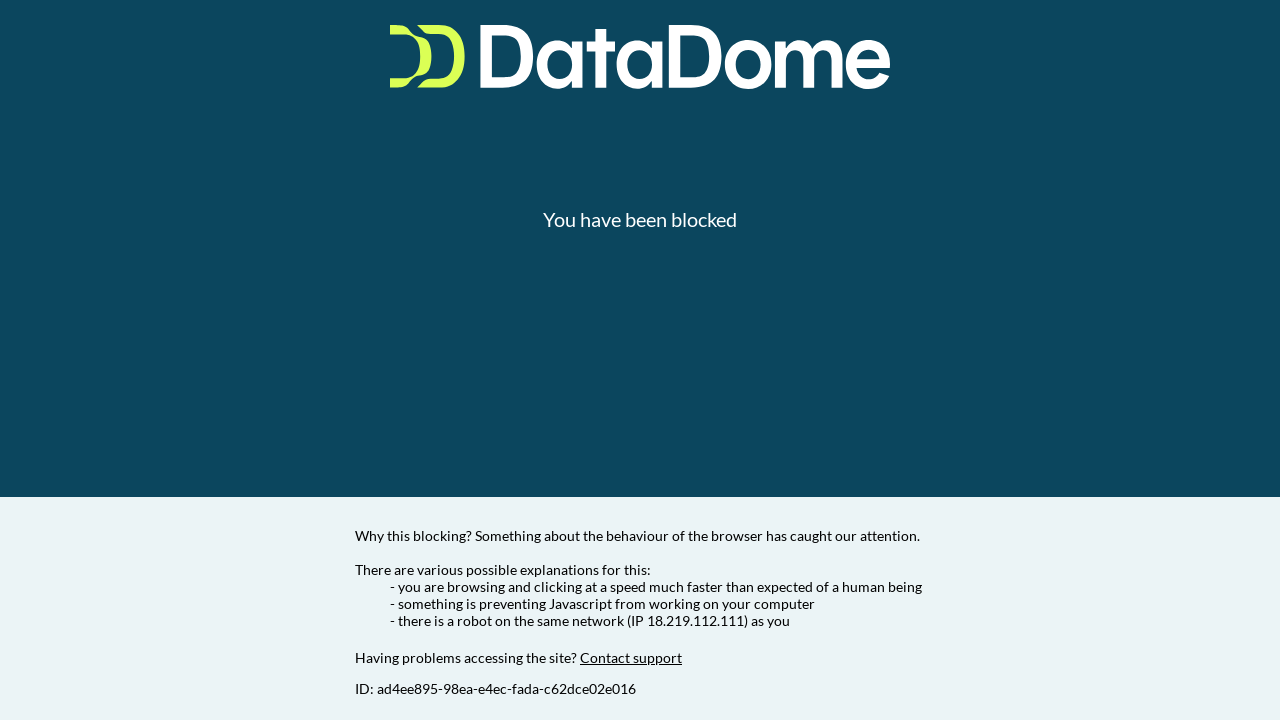